Tests Python.org search functionality by searching for "pycon" and verifying results are returned

Starting URL: http://www.python.org

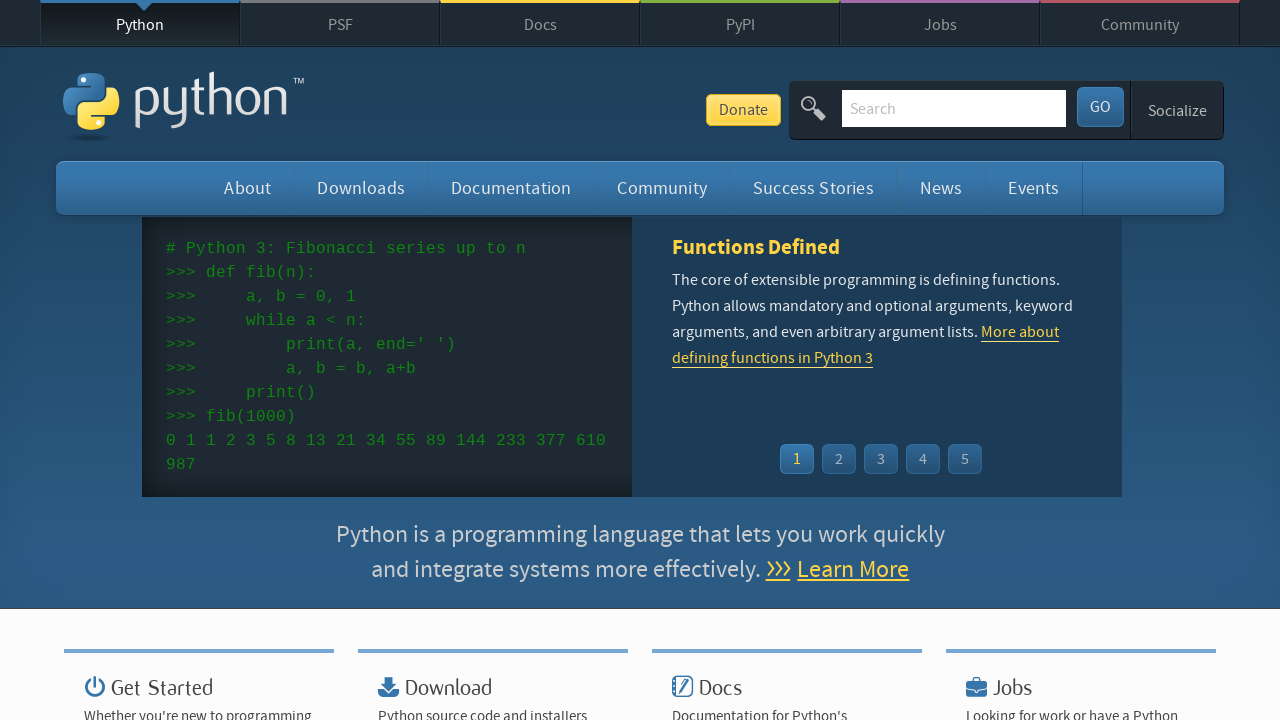

Cleared the search field on input[name='q']
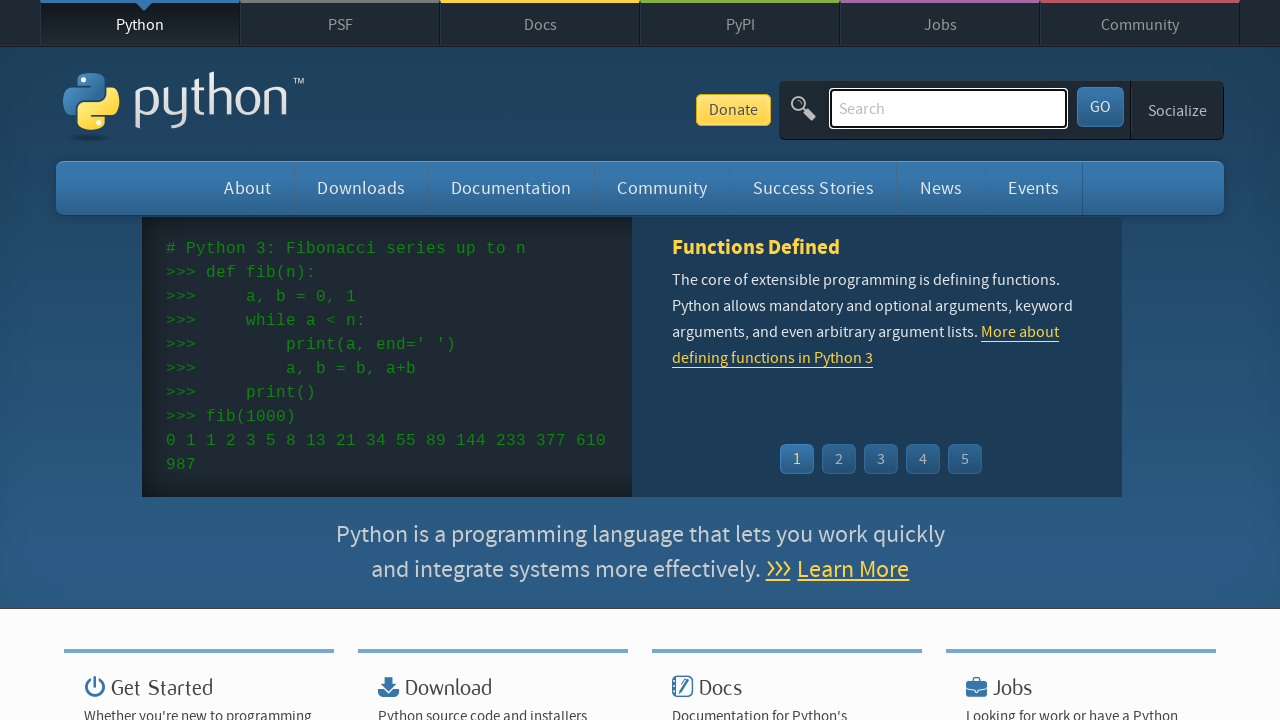

Filled search field with 'pycon' on input[name='q']
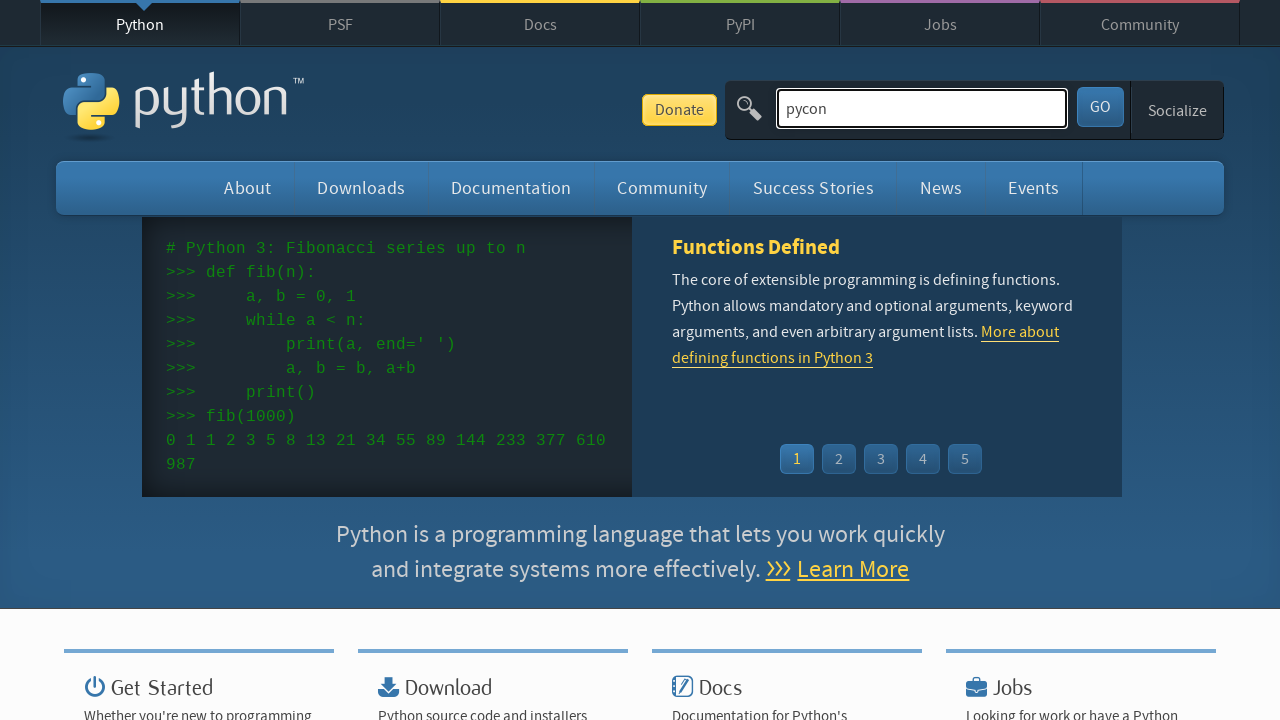

Pressed Enter to submit search on input[name='q']
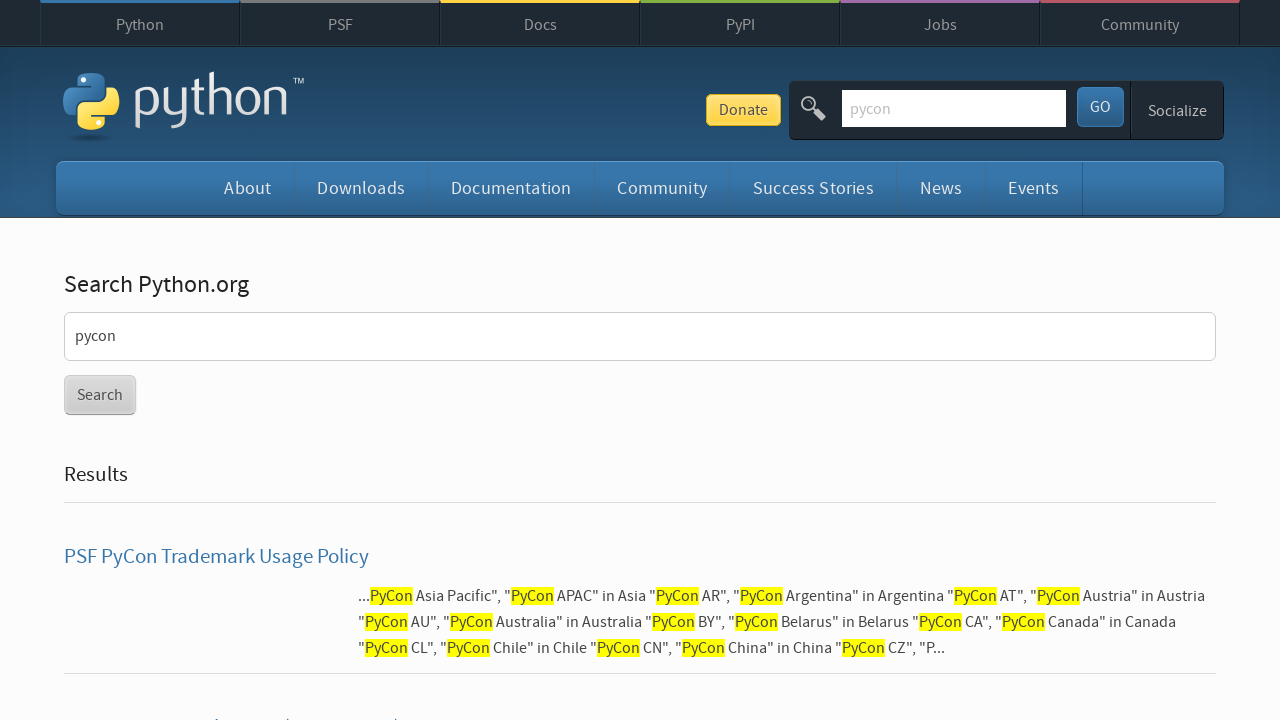

Page loaded and network idle
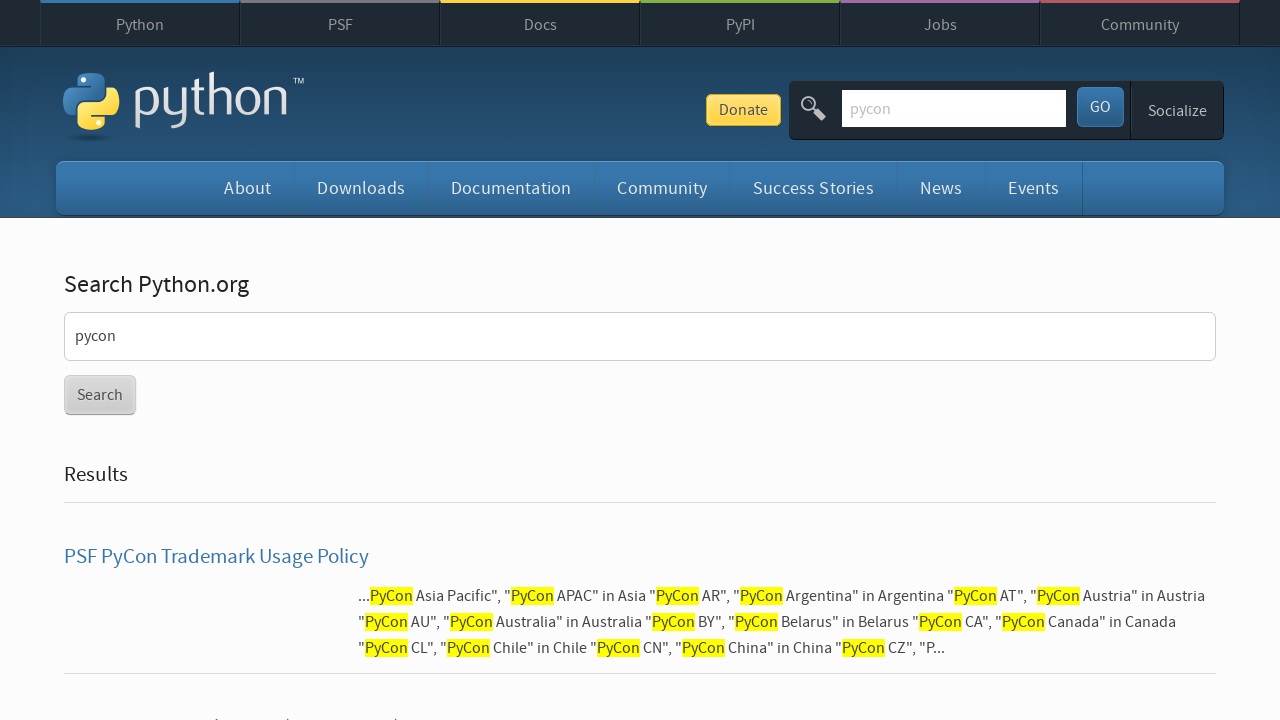

Verified search results are returned for 'pycon'
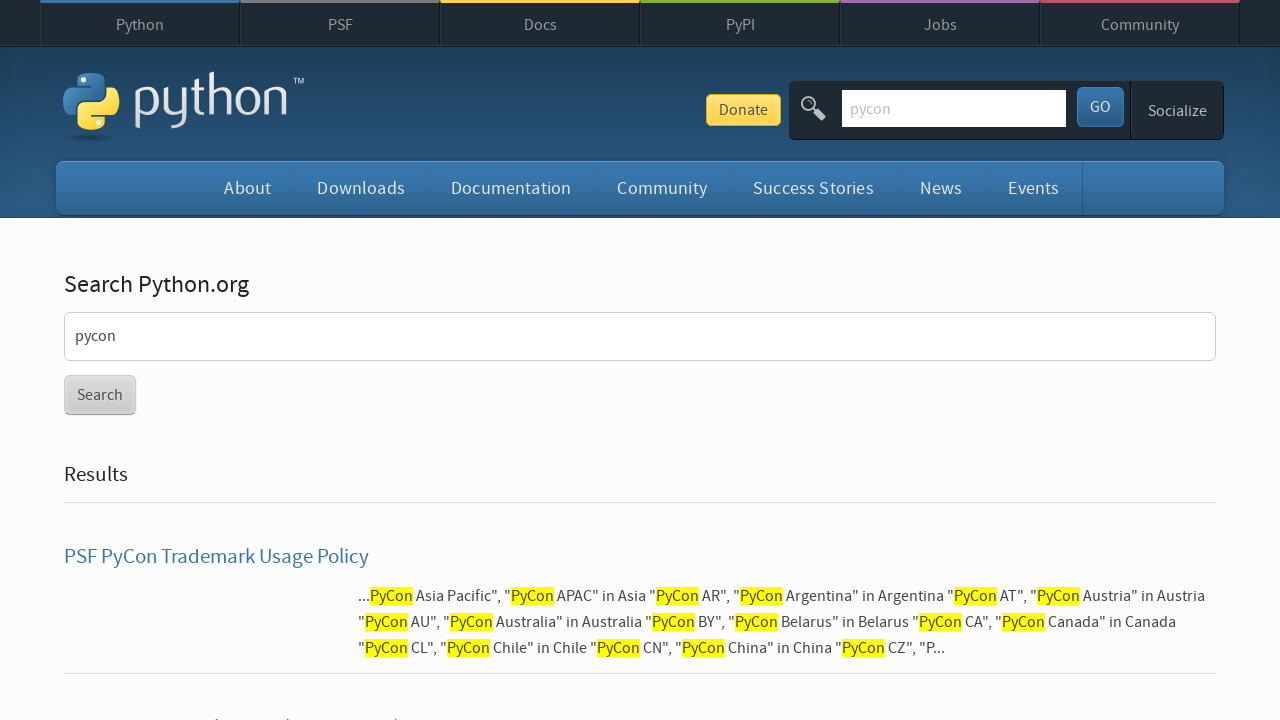

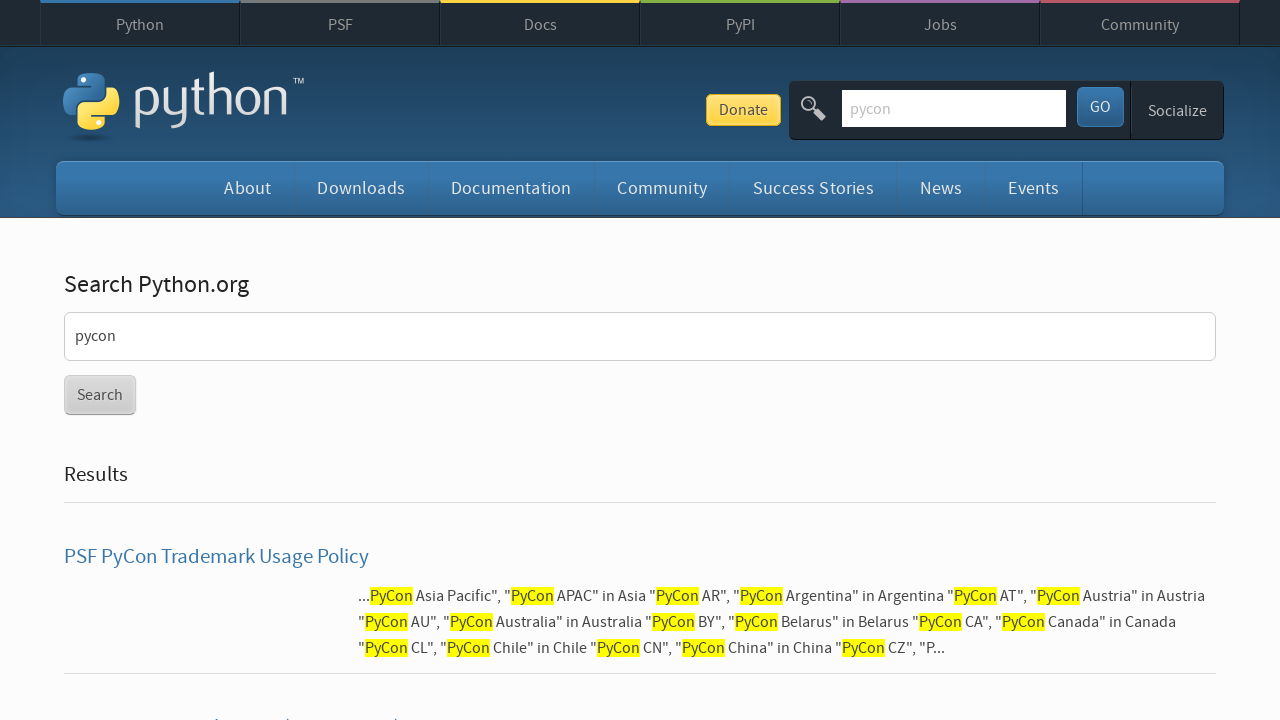